Tests checkbox functionality by verifying default states, clicking to toggle both checkboxes, and confirming the state changes

Starting URL: http://practice.cydeo.com/checkboxes

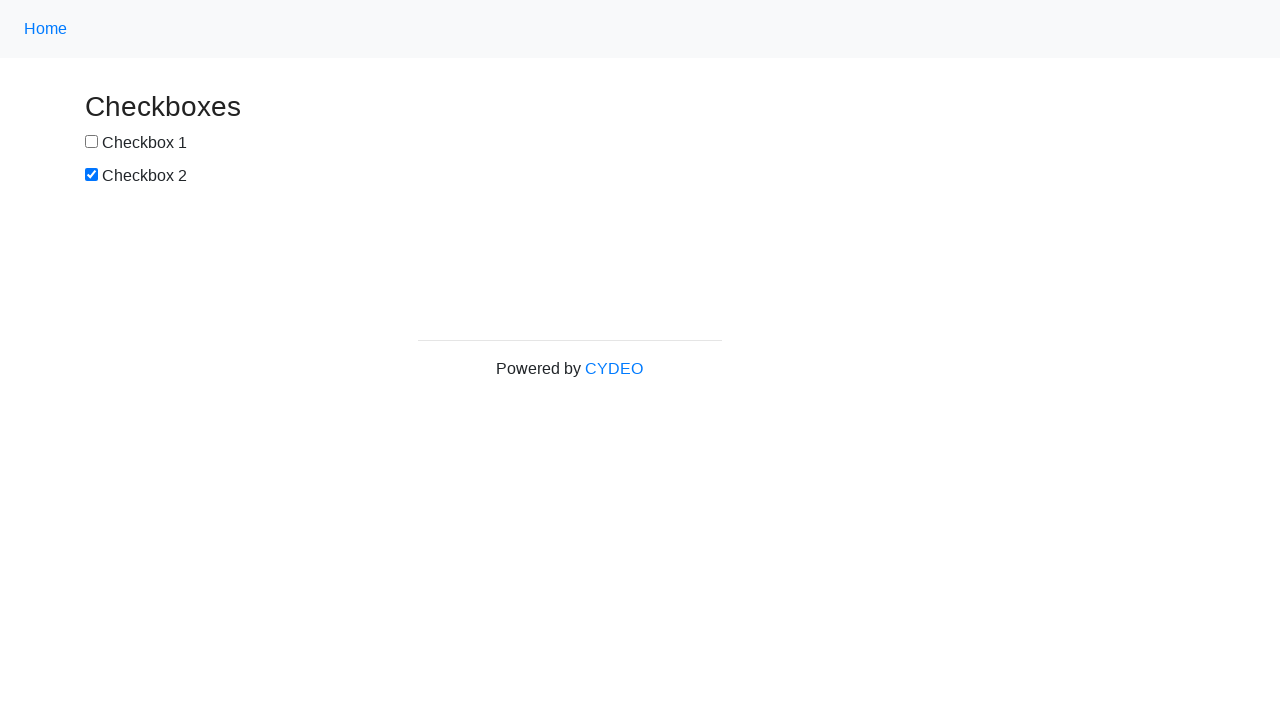

Located checkbox1 element
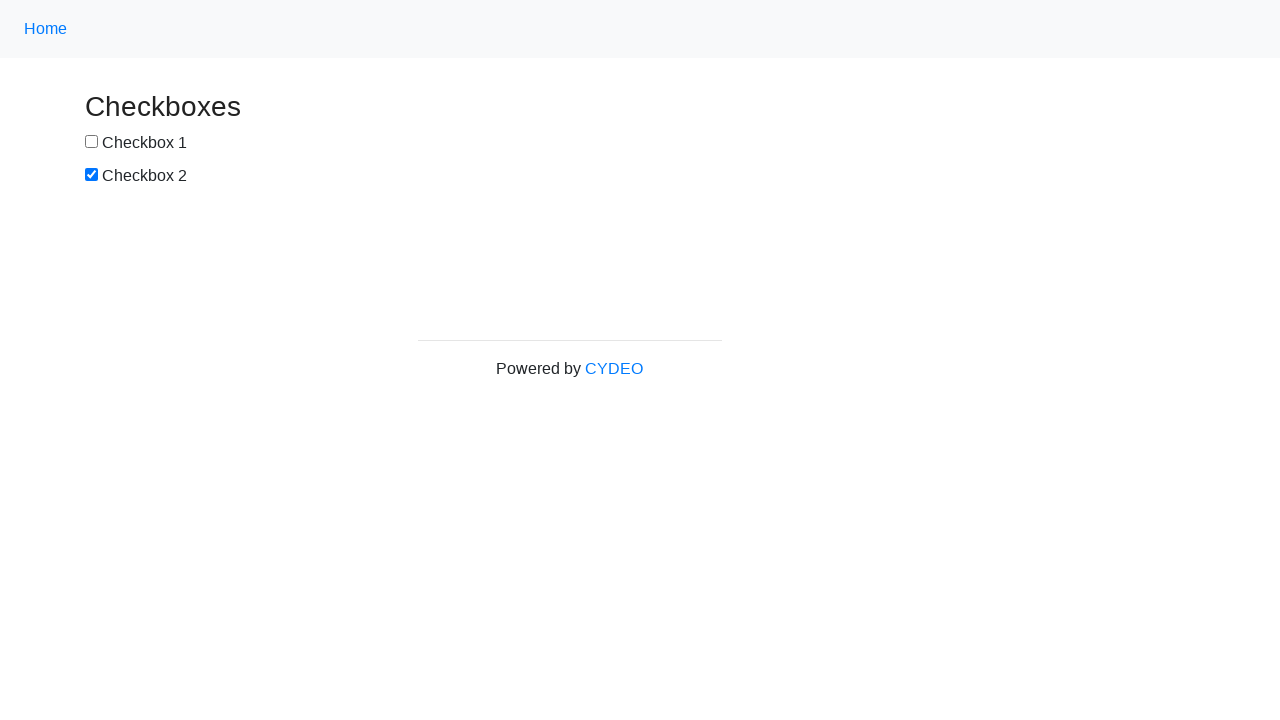

Located checkbox2 element
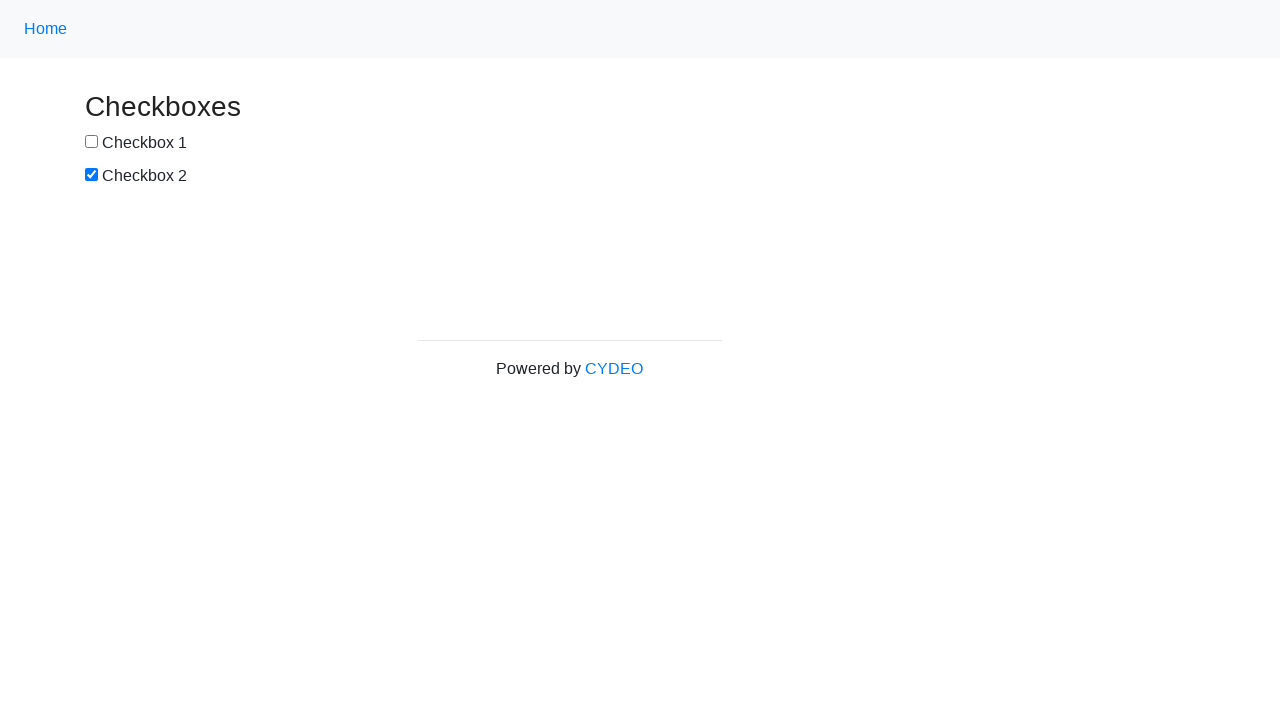

Verified checkbox1 is not selected by default
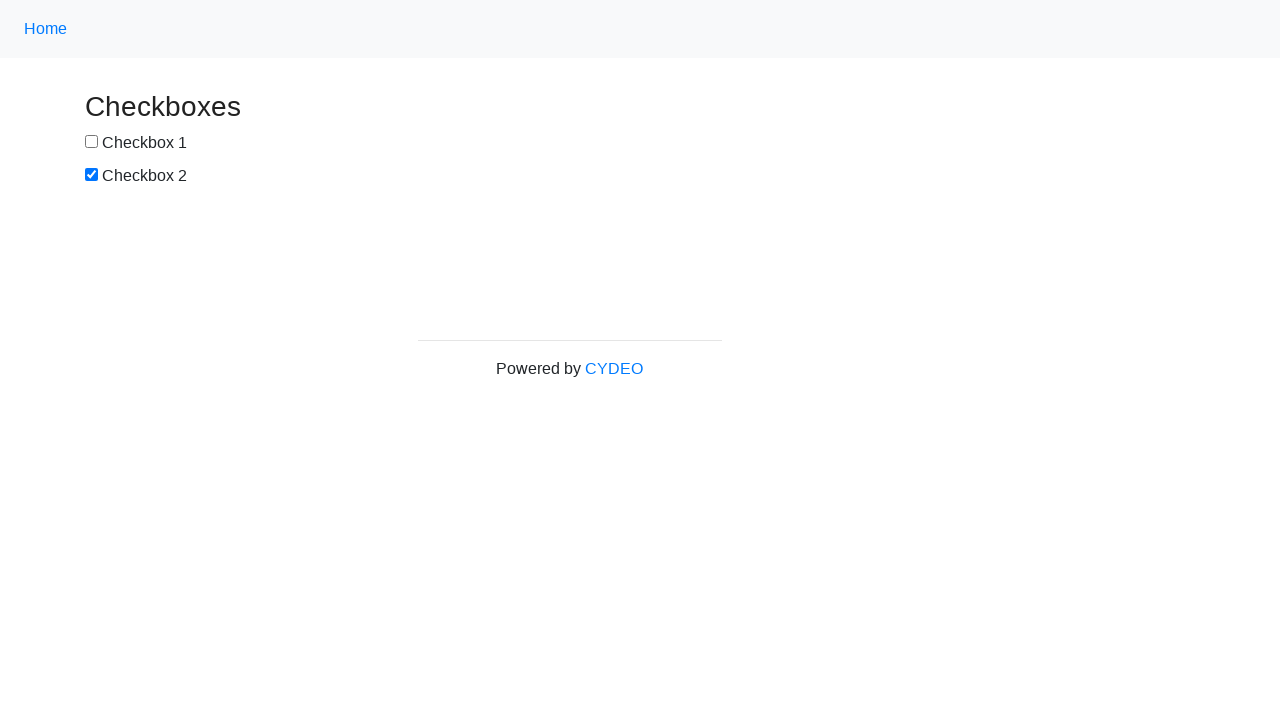

Verified checkbox2 is selected by default
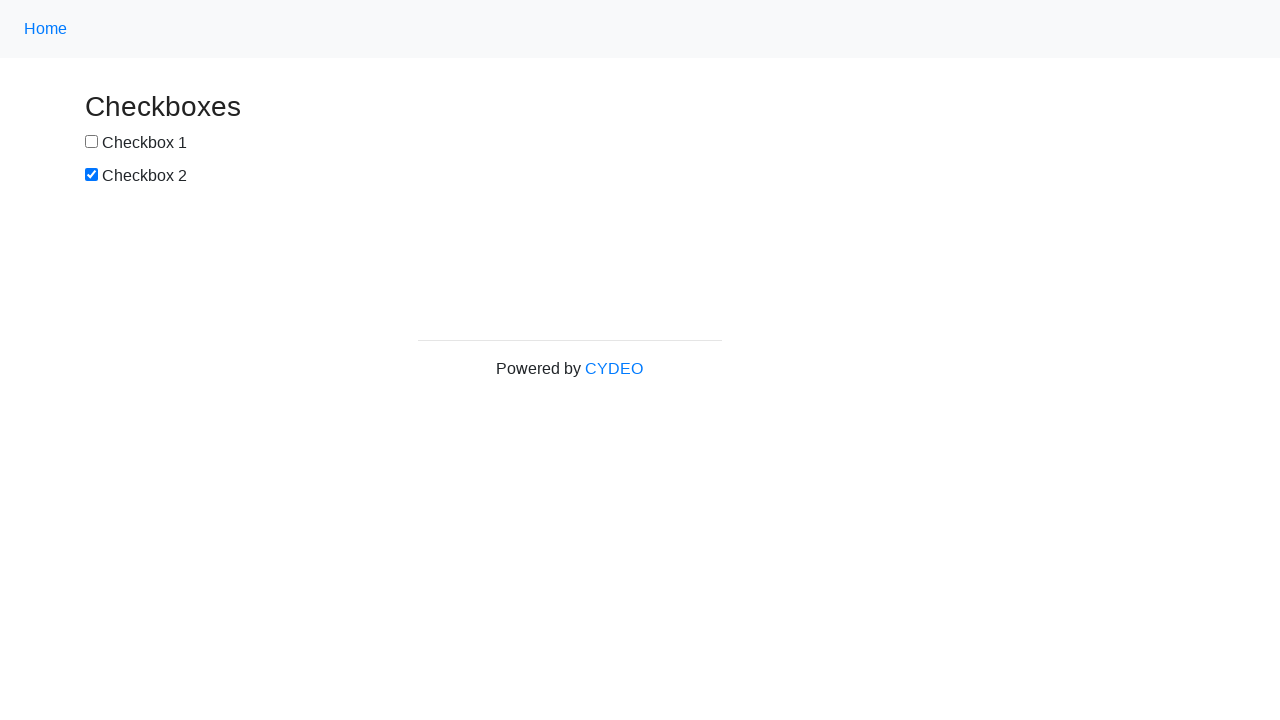

Clicked checkbox1 to select it at (92, 142) on input[name='checkbox1']
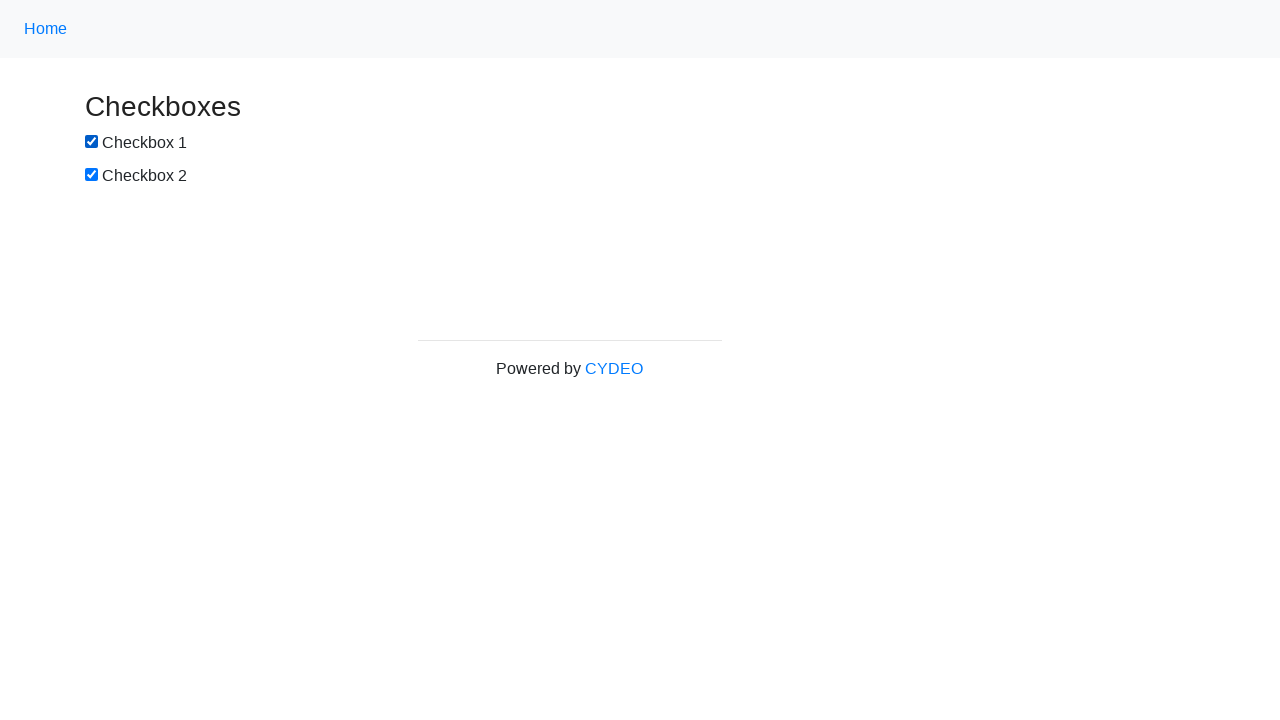

Clicked checkbox2 to deselect it at (92, 175) on input[name='checkbox2']
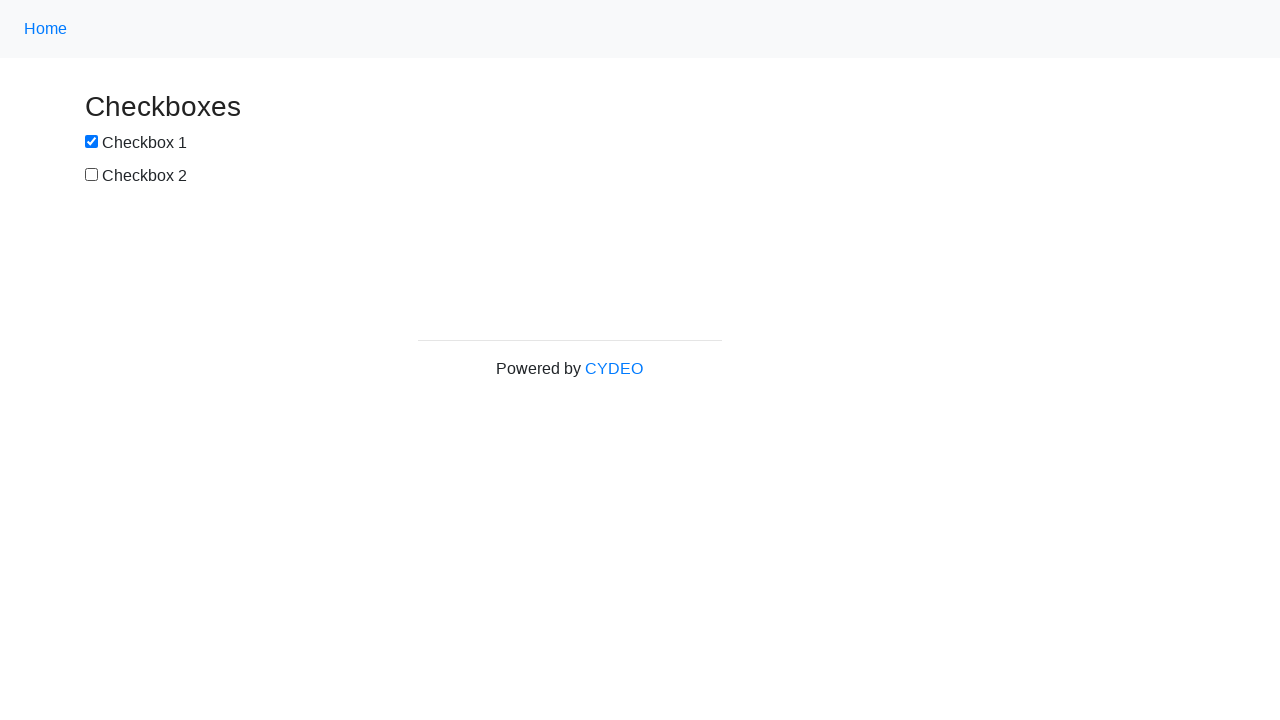

Verified checkbox1 is now selected after clicking
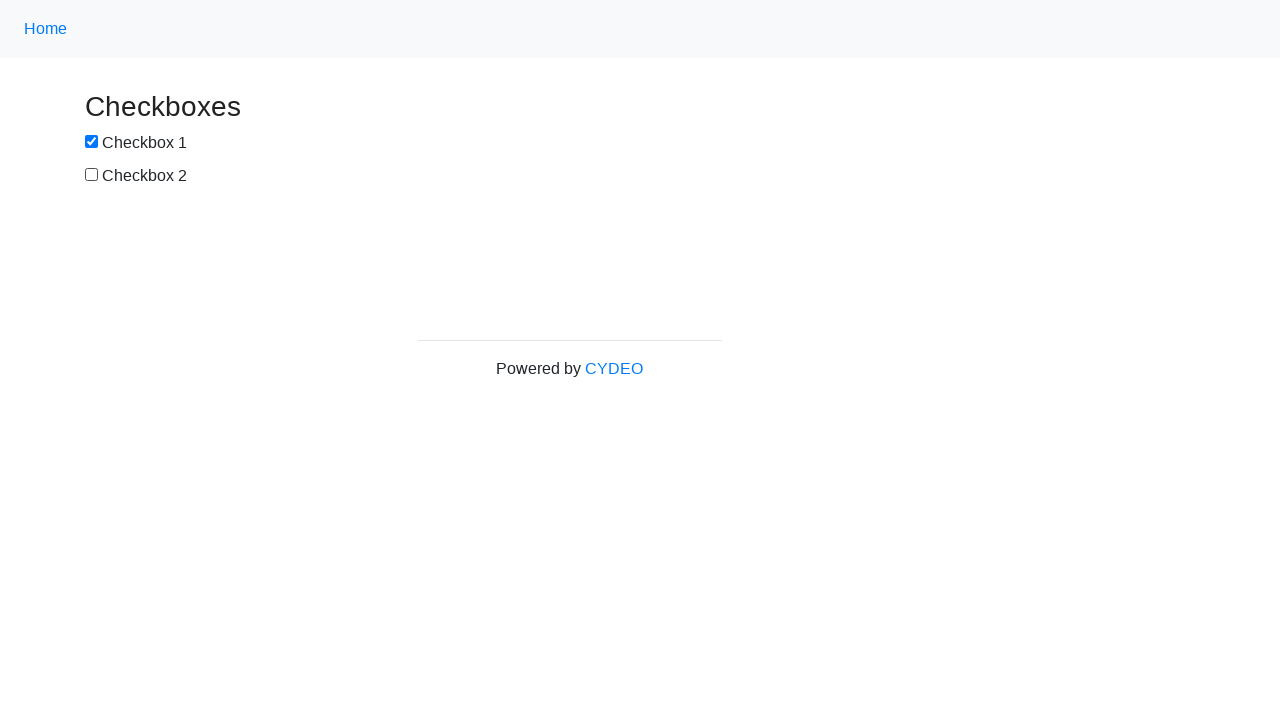

Verified checkbox2 is now deselected after clicking
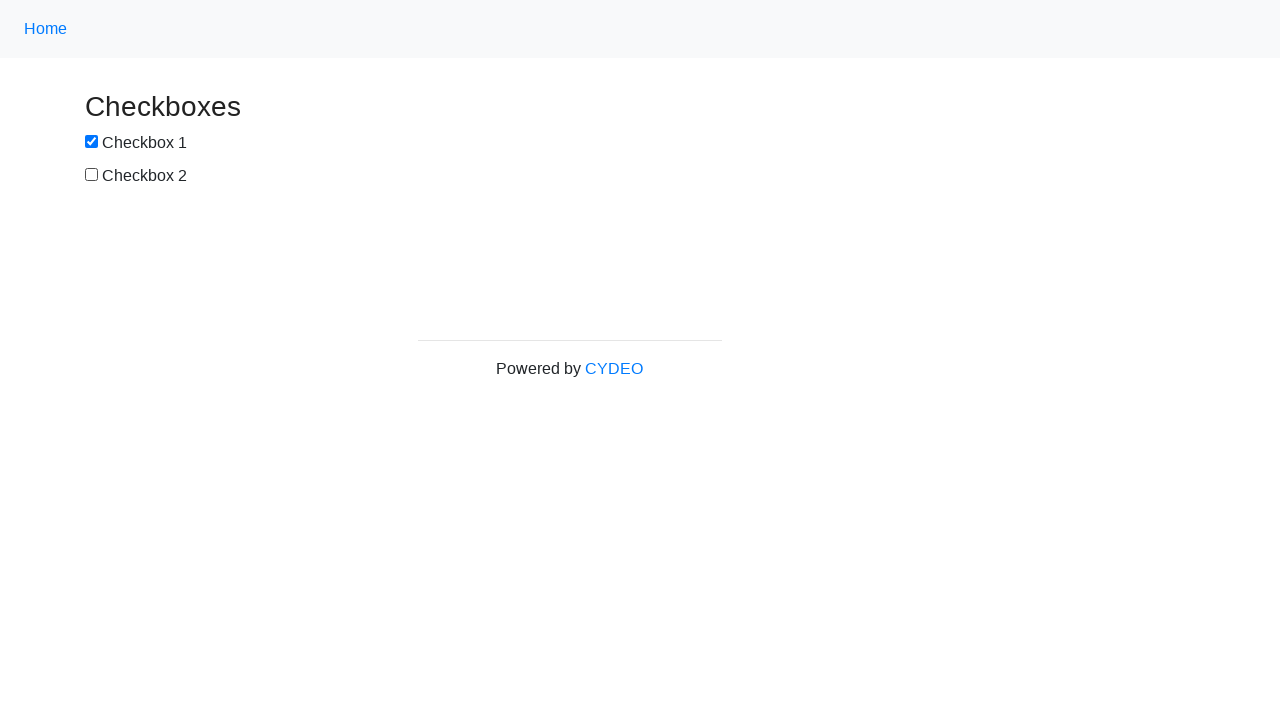

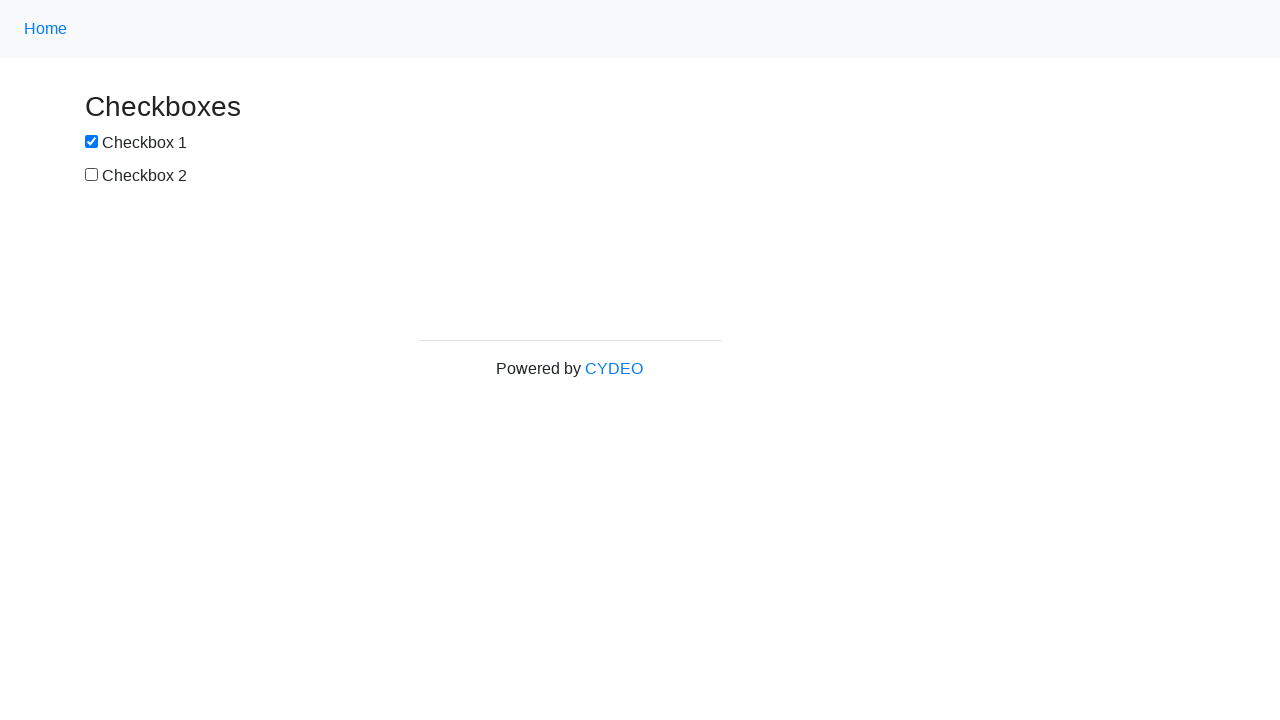